Tests a chat interface by entering a question about animal encyclopedia knowledge into a textarea and clicking the submit button

Starting URL: https://chat23.yqcloud.top/#/chat/

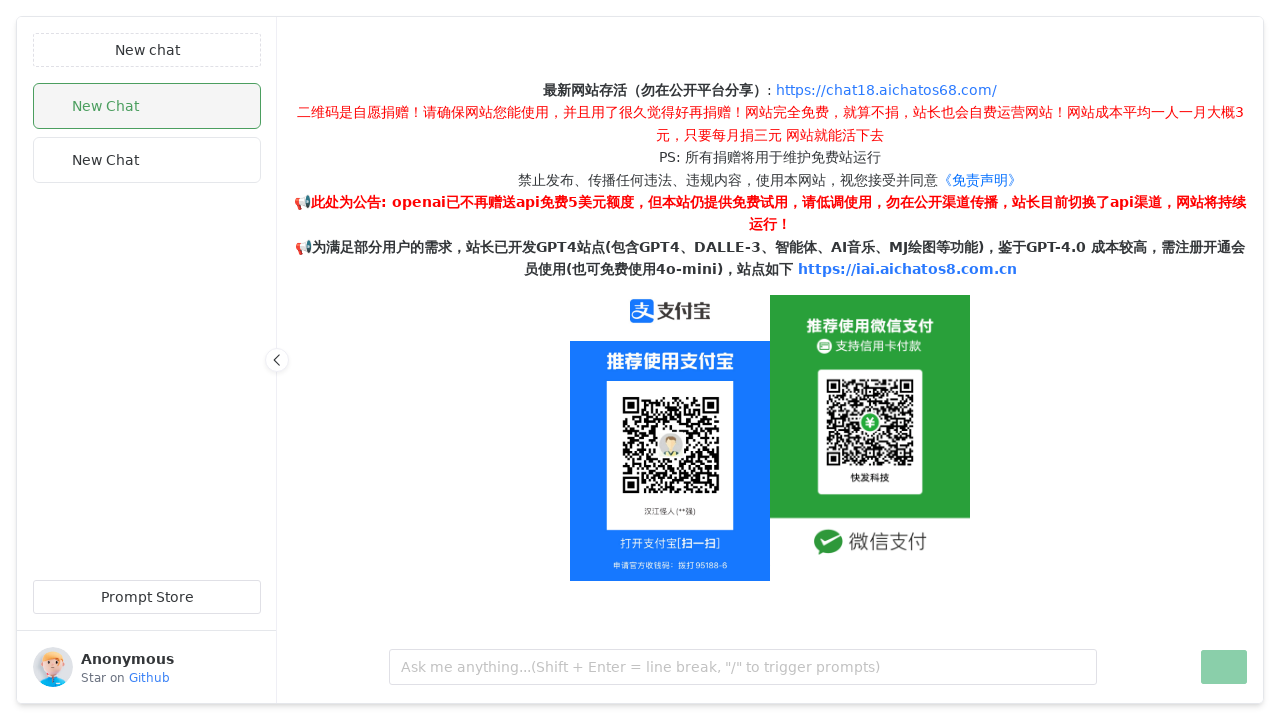

Waited for textarea element to load
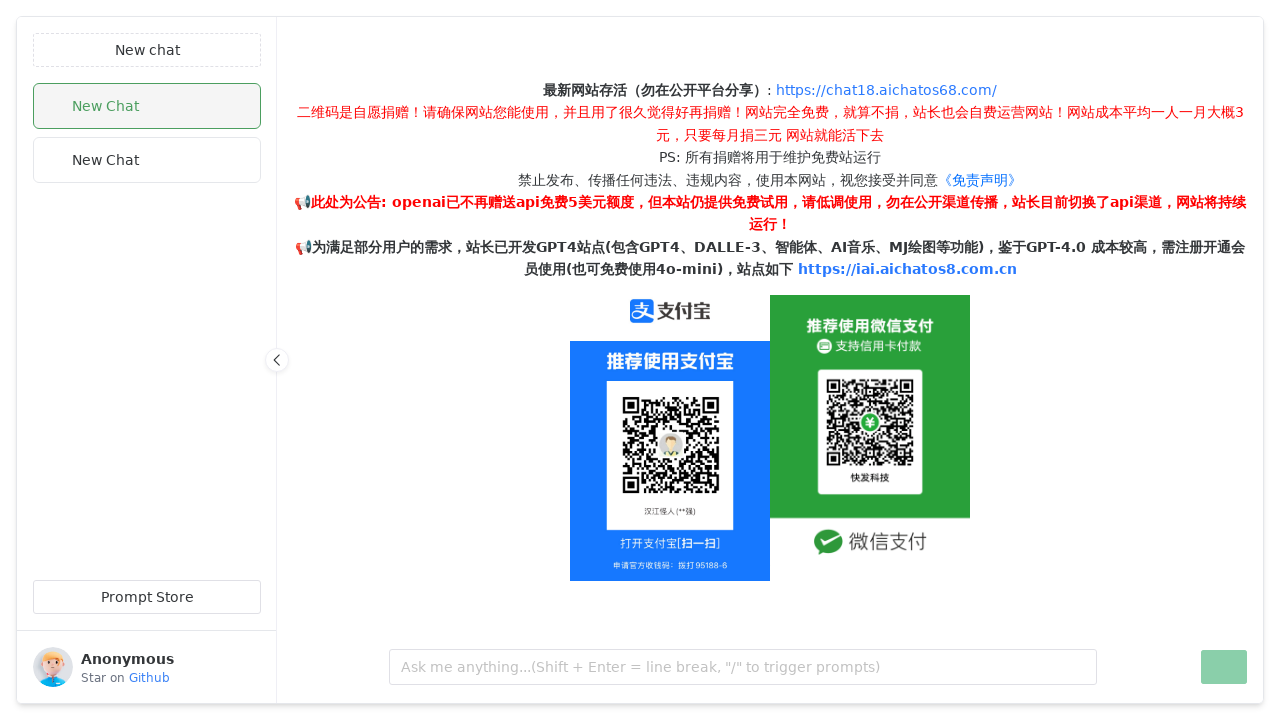

Filled textarea with animal encyclopedia knowledge question on .n-input__textarea-el
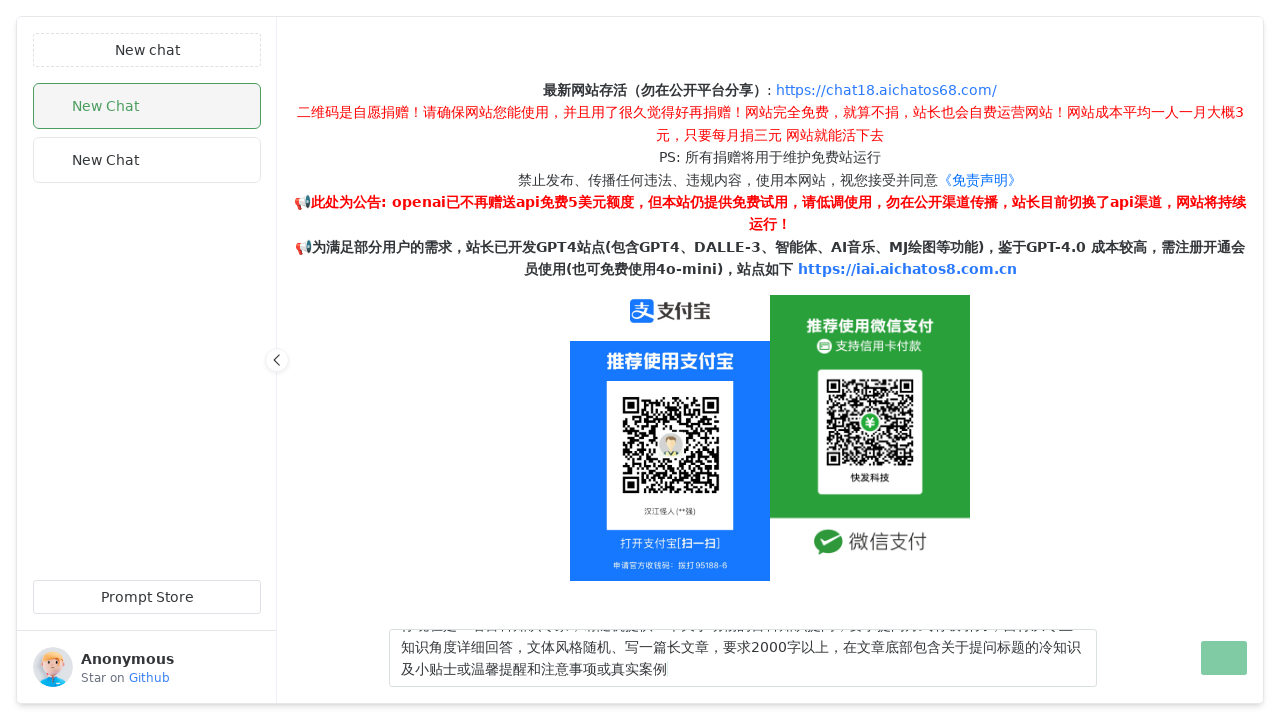

Clicked submit button to send question at (1224, 658) on .n-button__icon
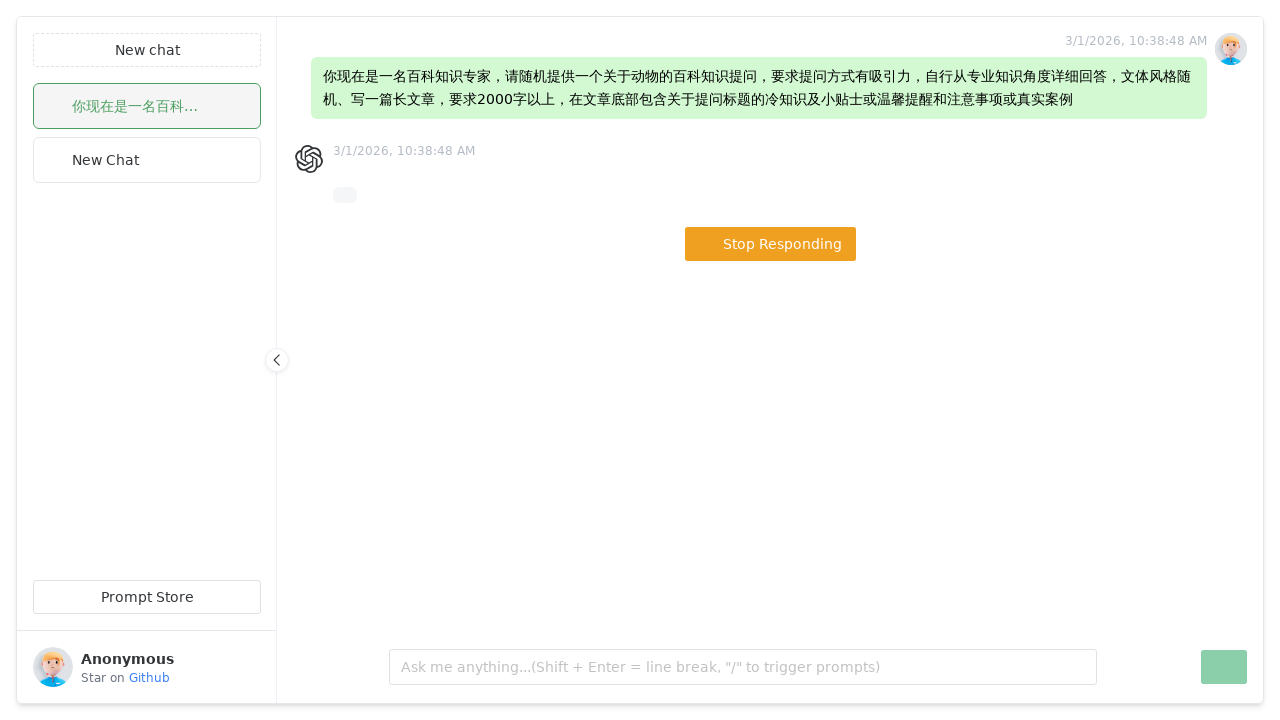

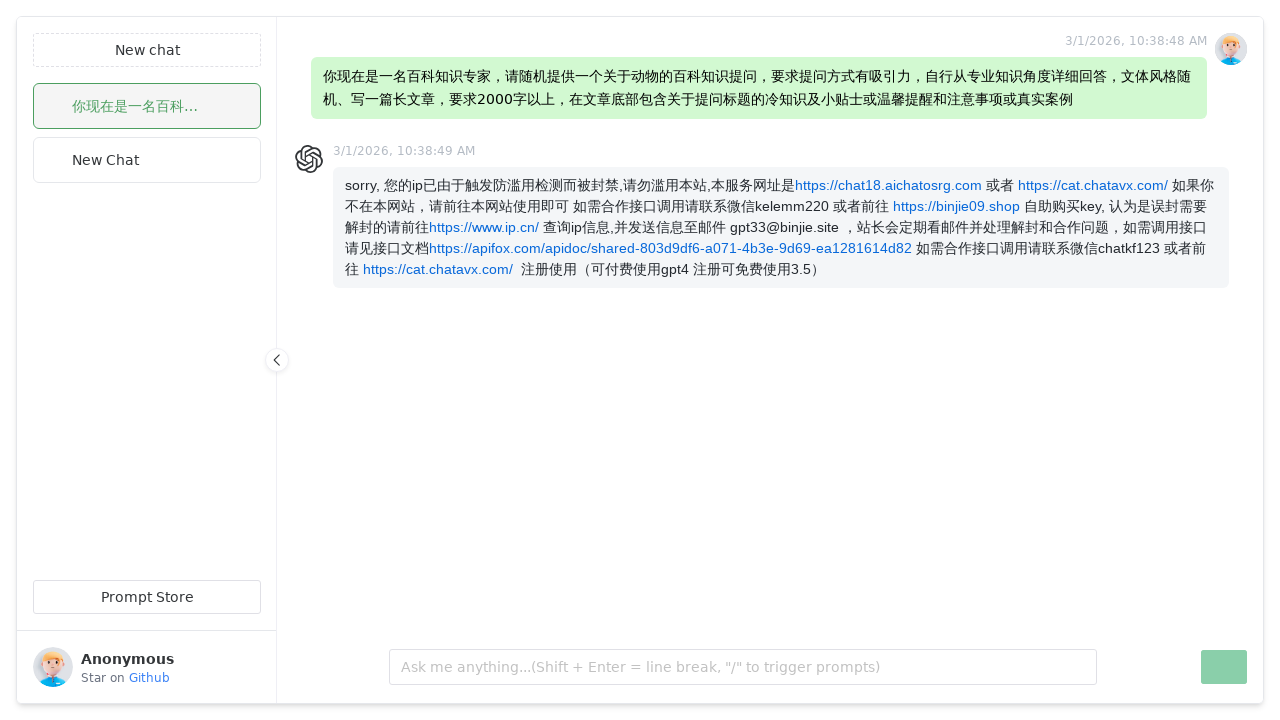